Tests iframe switching functionality by navigating into an iframe to click a button, then switching back to the parent frame to click a theme change link on the W3Schools Try It Editor page.

Starting URL: https://www.w3schools.com/js/tryit.asp?filename=tryjs_myfirst

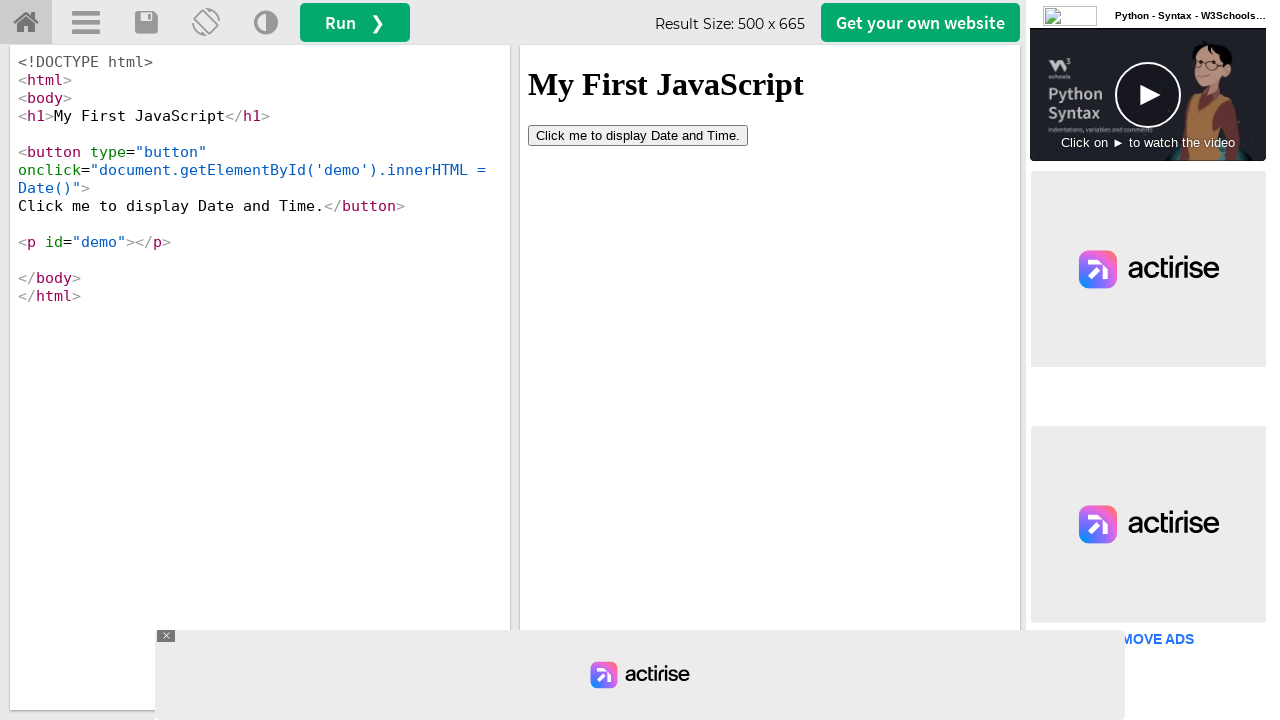

Navigated to W3Schools Try It Editor page
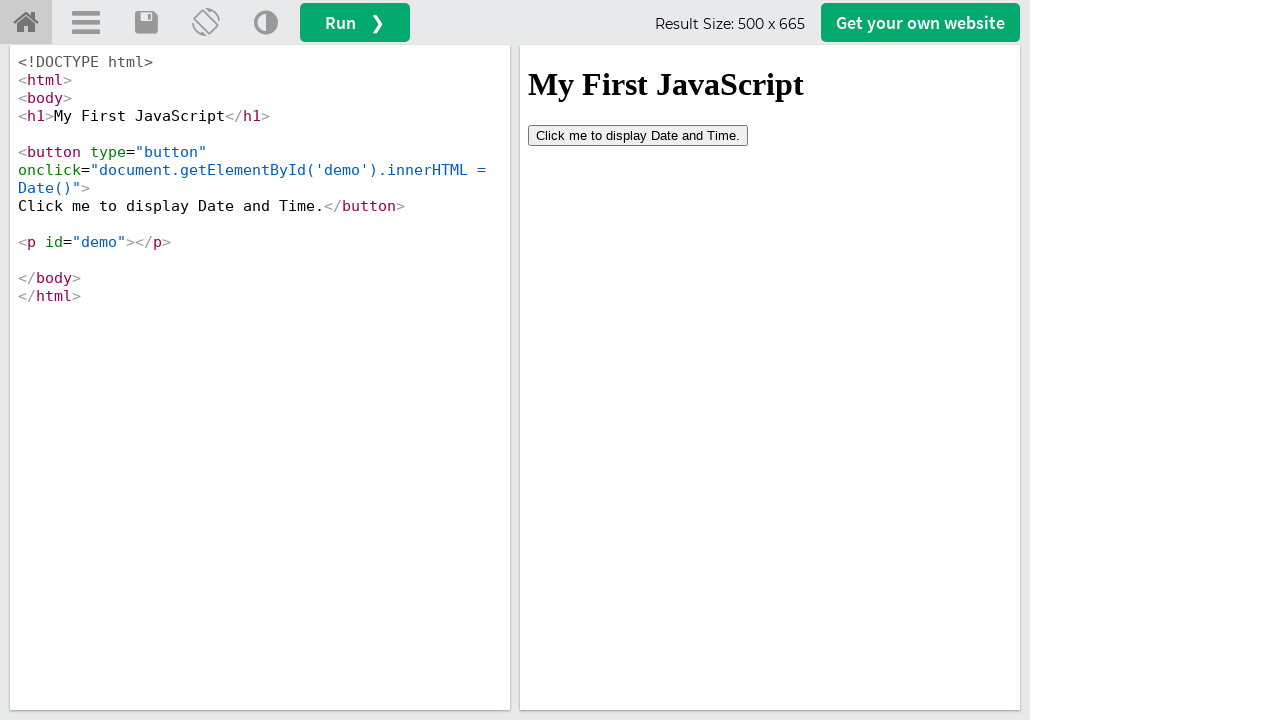

Located iframe with id 'iframeResult'
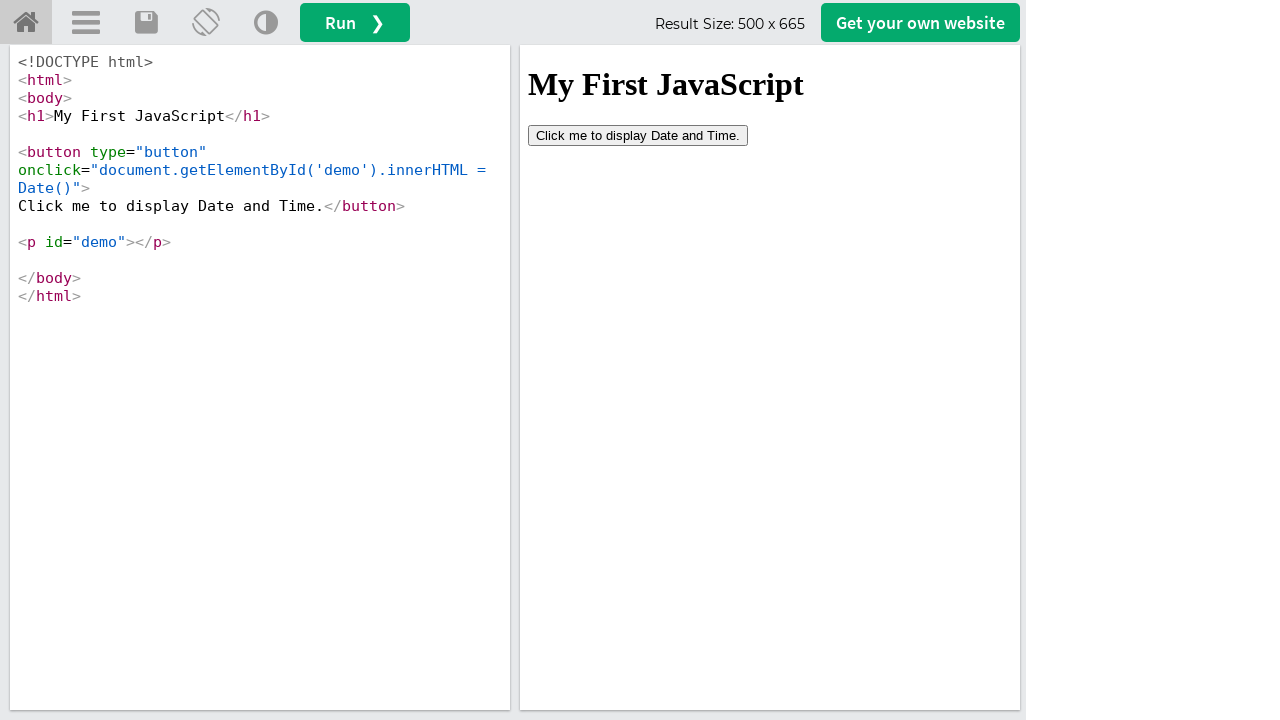

Clicked button inside iframe at (638, 135) on #iframeResult >> internal:control=enter-frame >> button[type='button']
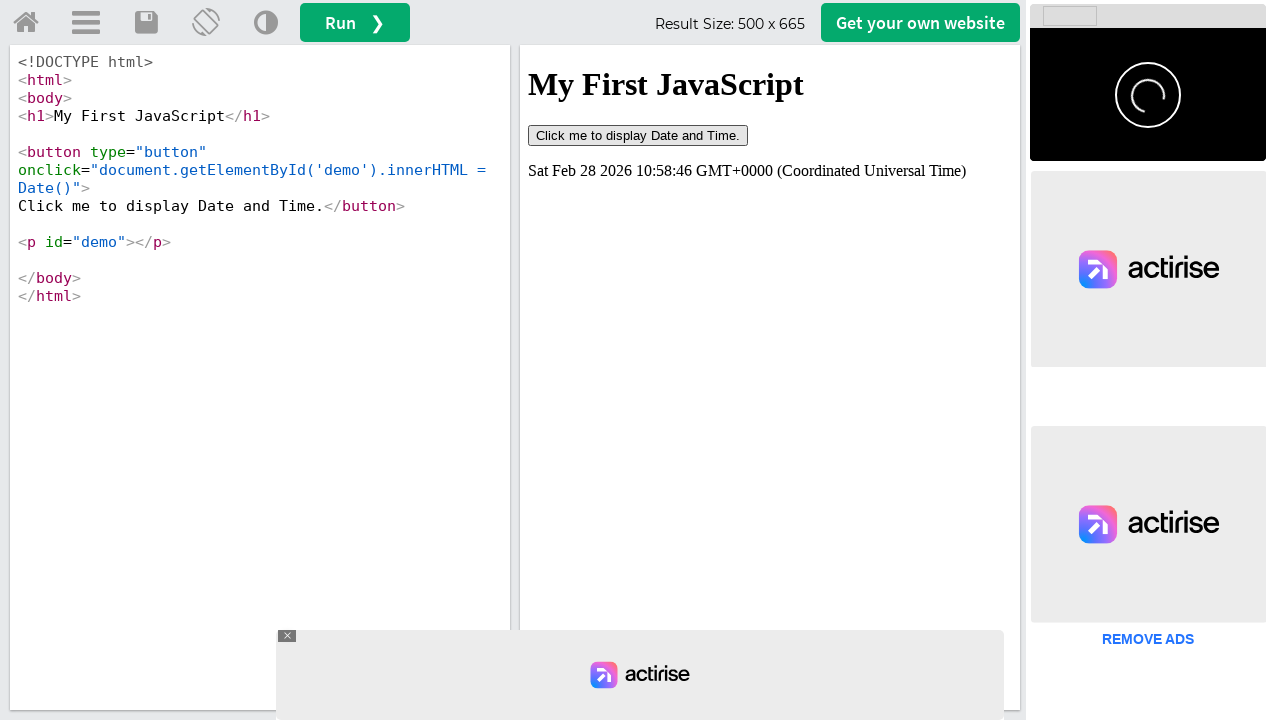

Clicked Change Theme link in parent frame at (266, 23) on (//a[@title='Change Theme'])[1]
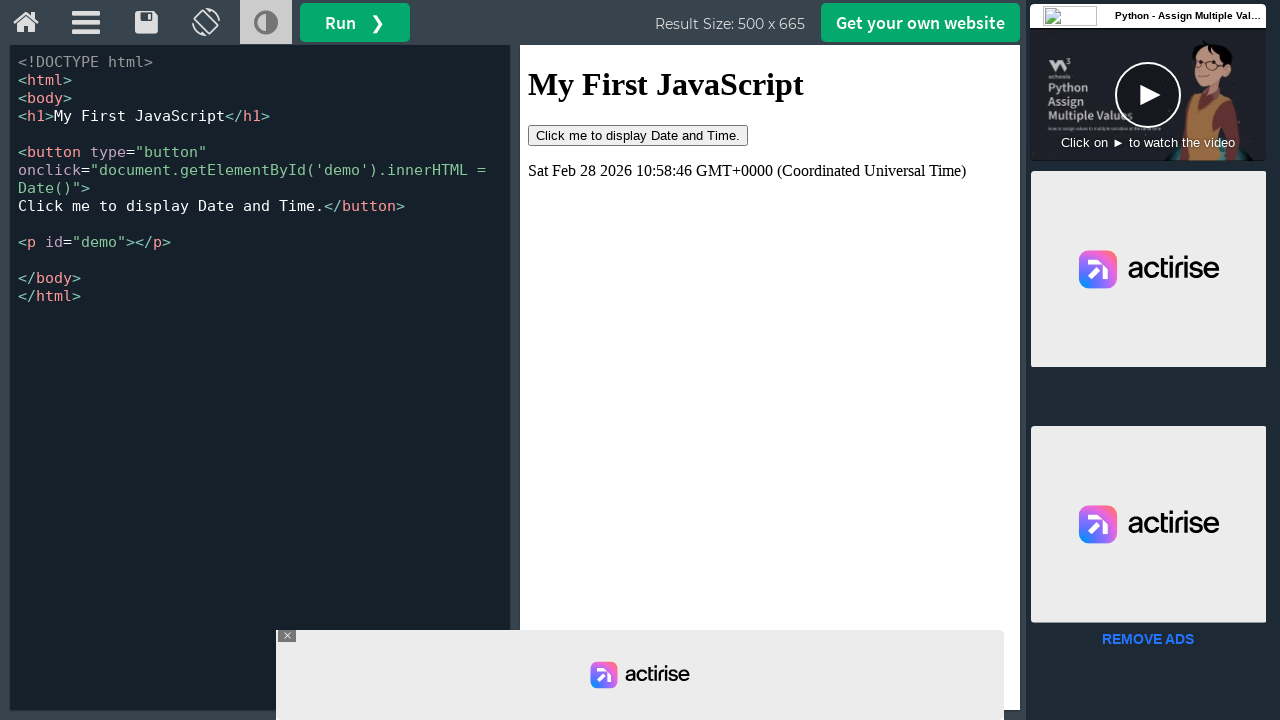

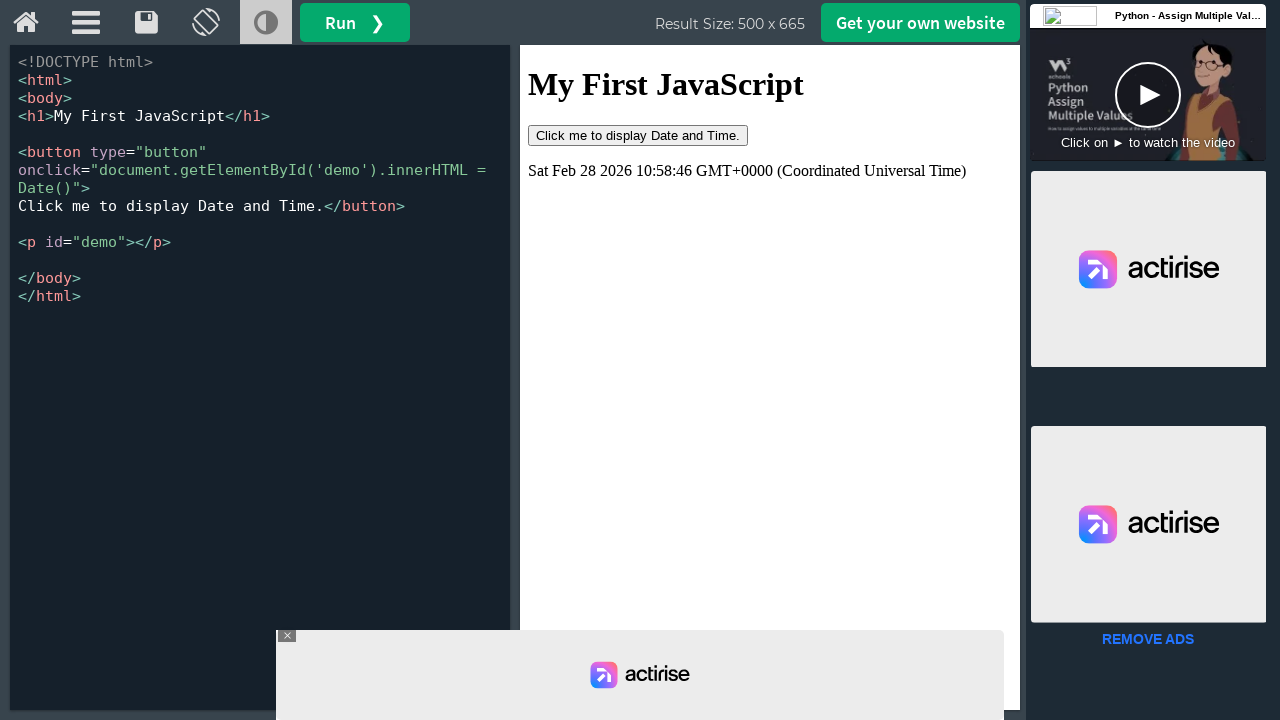